Tests successive scrollIntoView operations on search input element

Starting URL: http://guinea-pig.webdriver.io

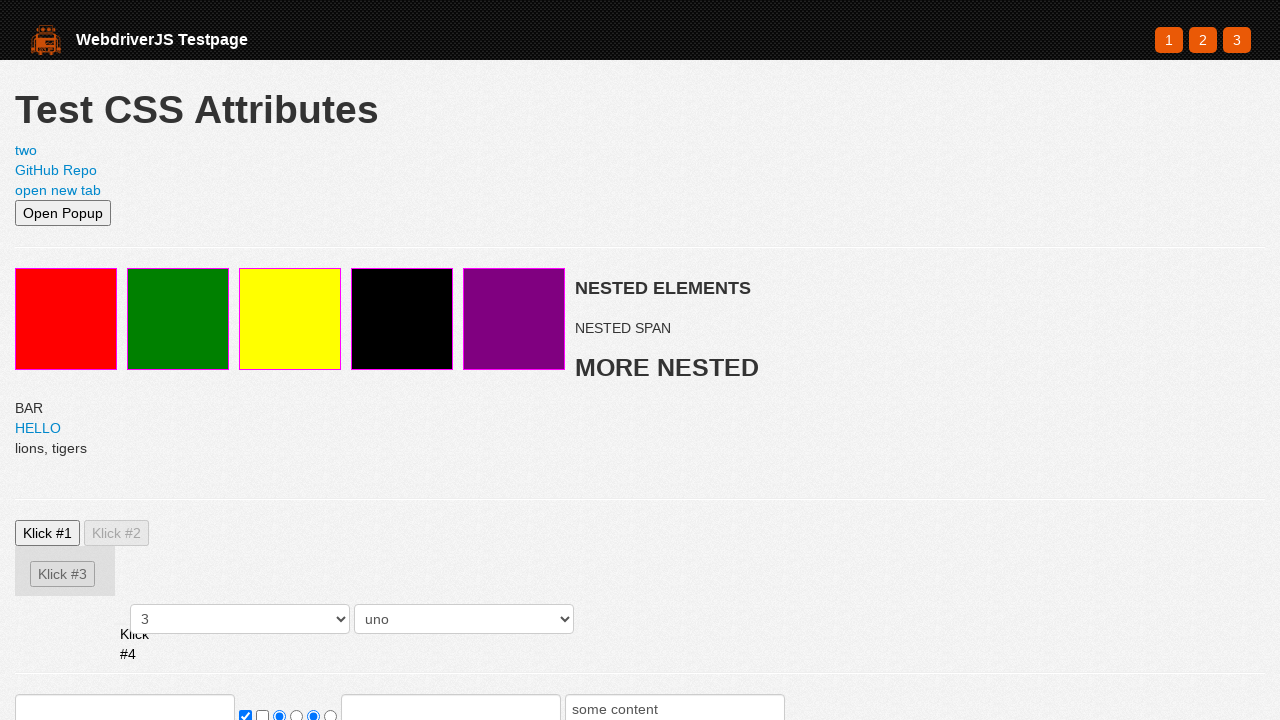

Set viewport size to 500x500
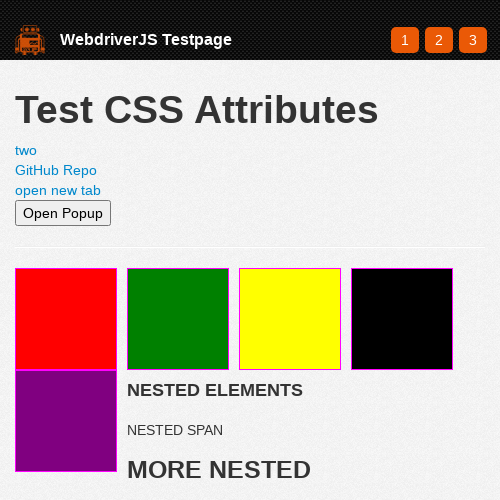

Located search input element
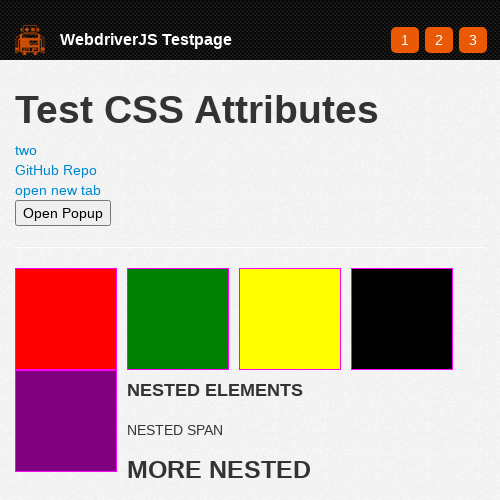

Scrolled search input into view
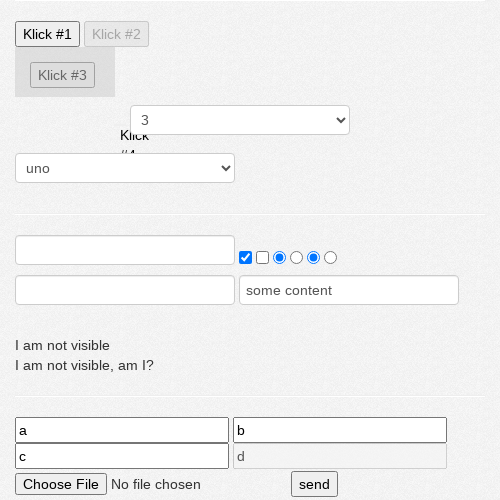

Retrieved initial scroll position
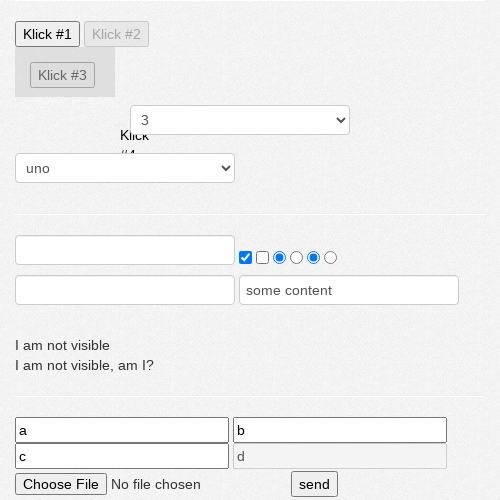

Verified scroll position is a list
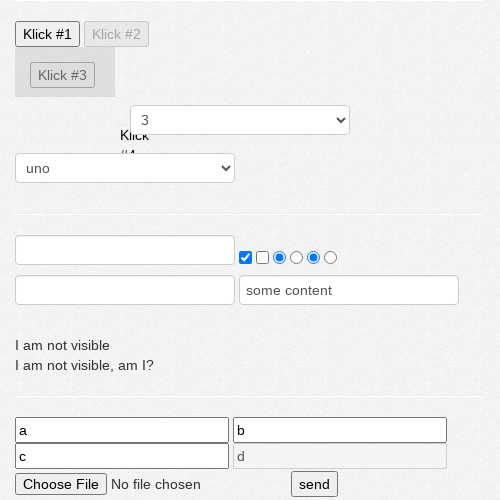

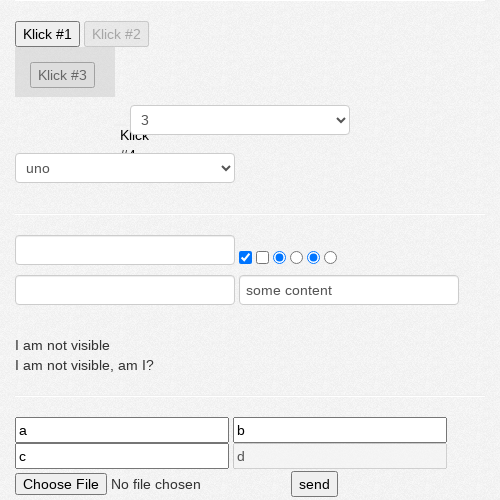